Tests a demo login form by filling username and password fields and verifying that the URL changes after submission

Starting URL: https://www.stealmylogin.com/demo.html

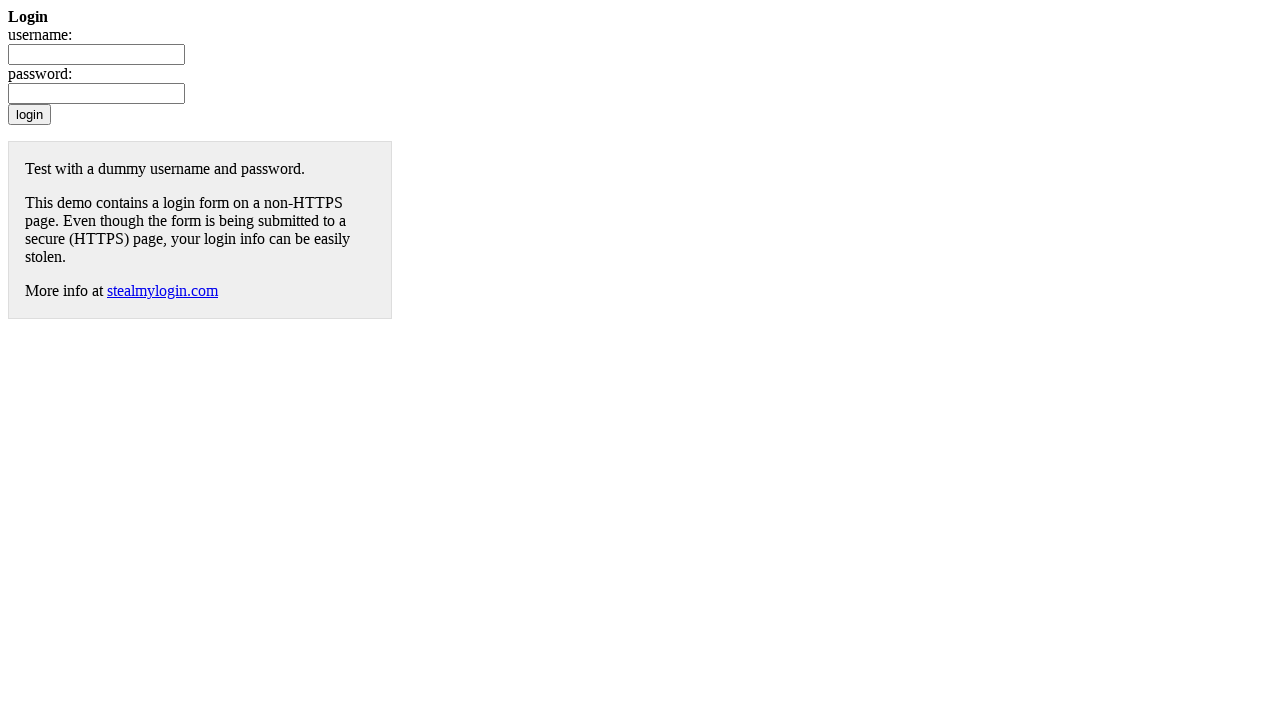

Filled username field with 'testuser456' on input[name='username']
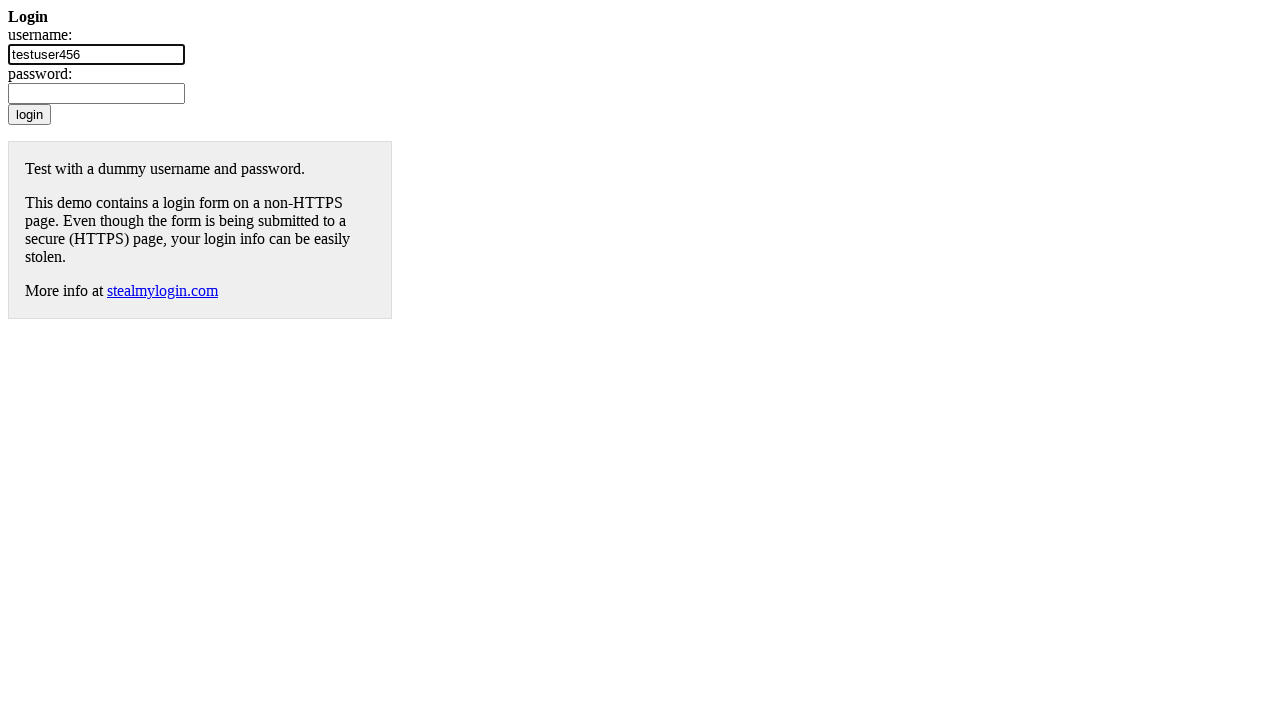

Filled password field with 'testpass789' on input[name='password']
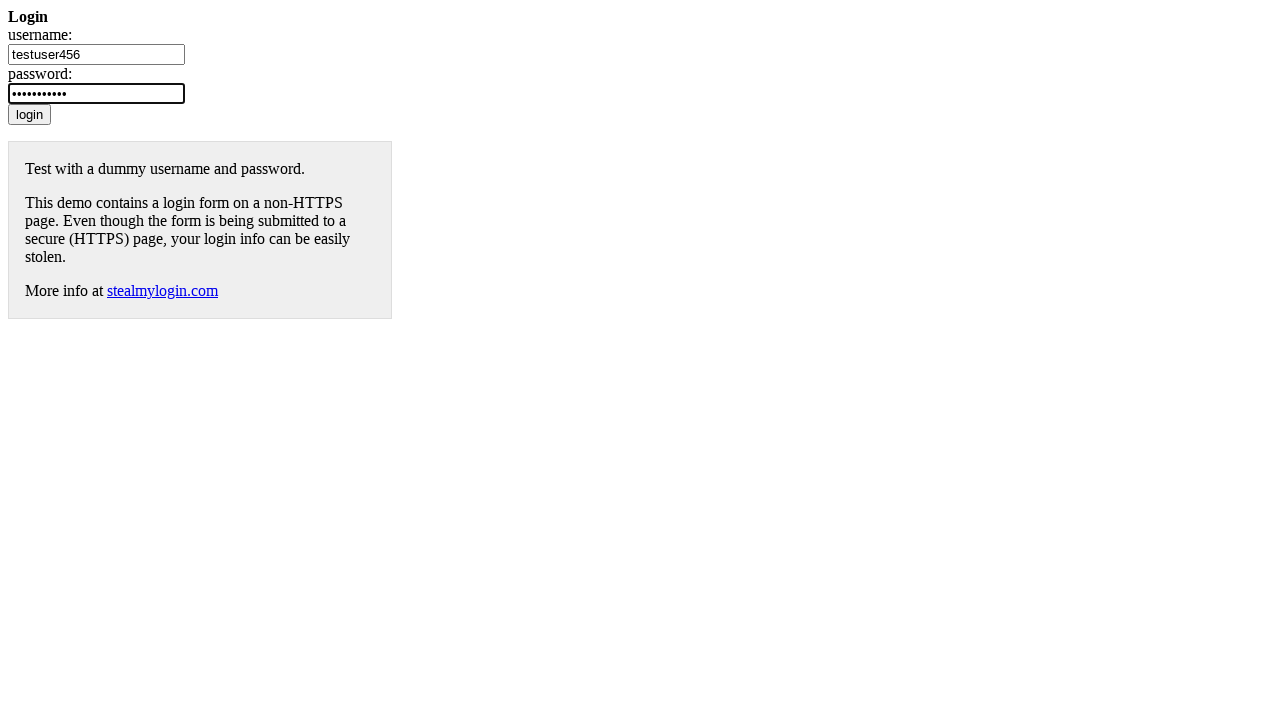

Pressed Enter to submit the login form on input[name='password']
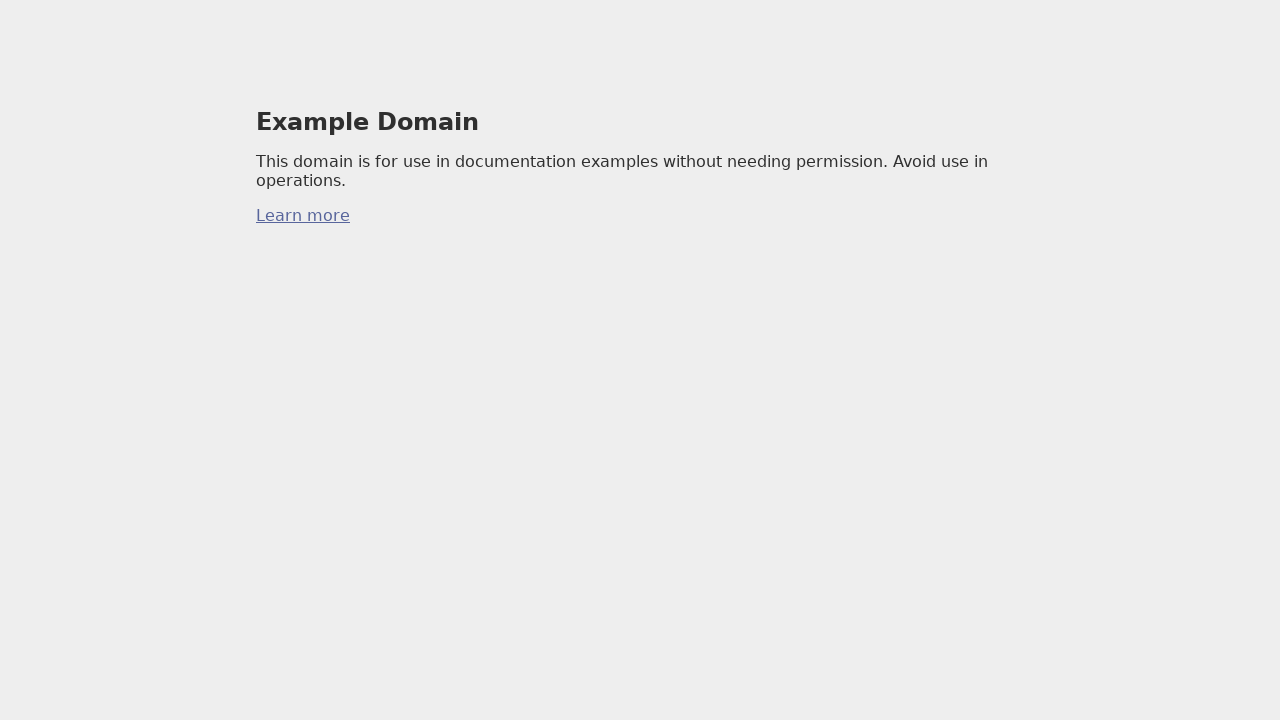

Waited for page to reach networkidle state
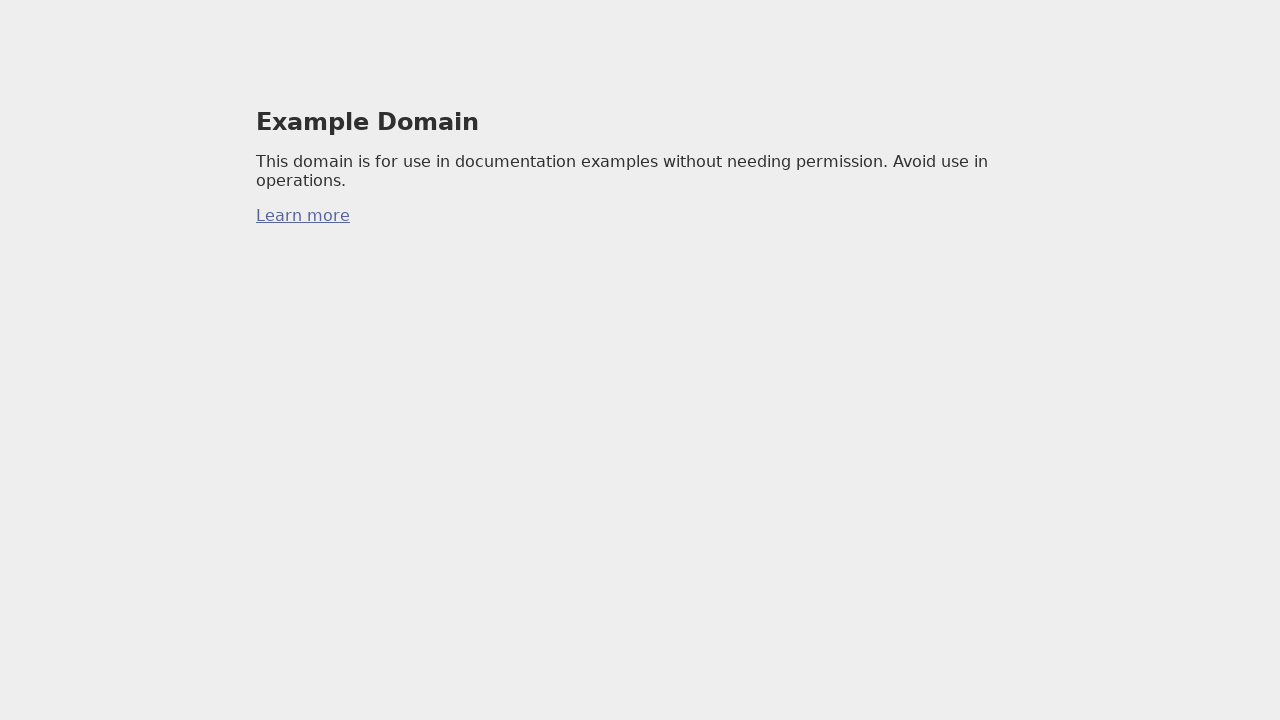

Verified current URL: https://example.com/
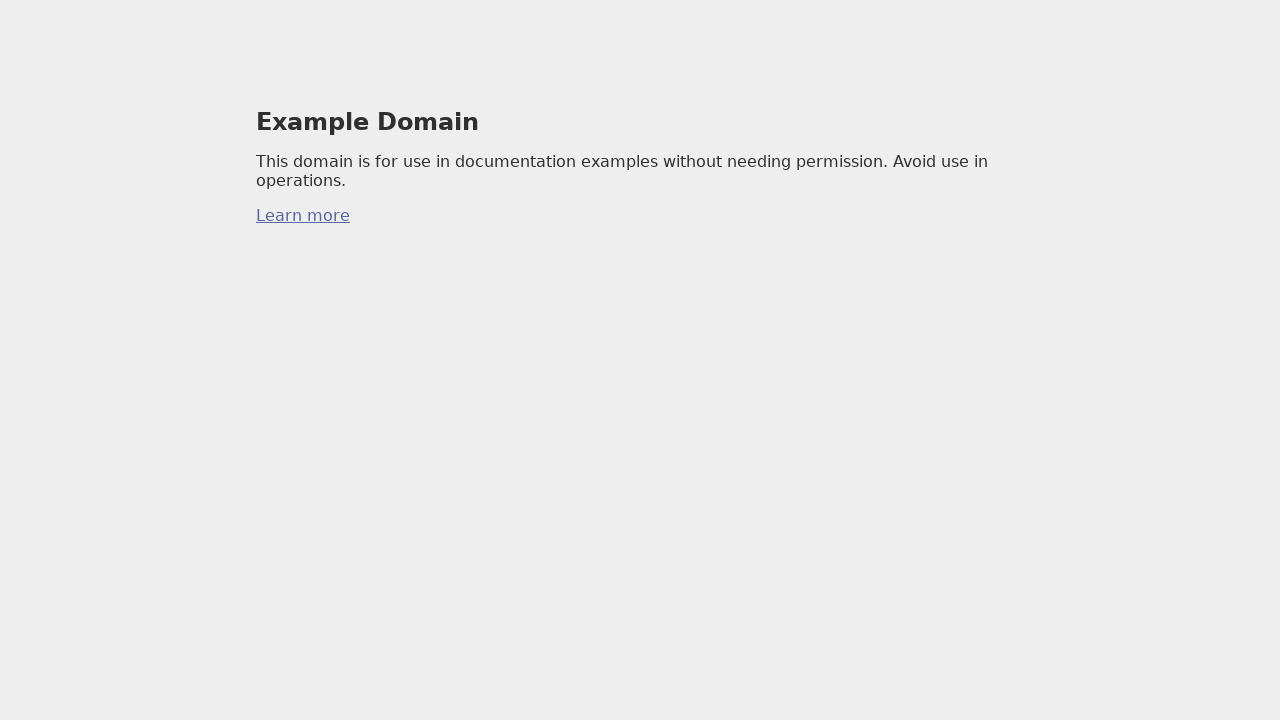

URL changed - login form submission successful
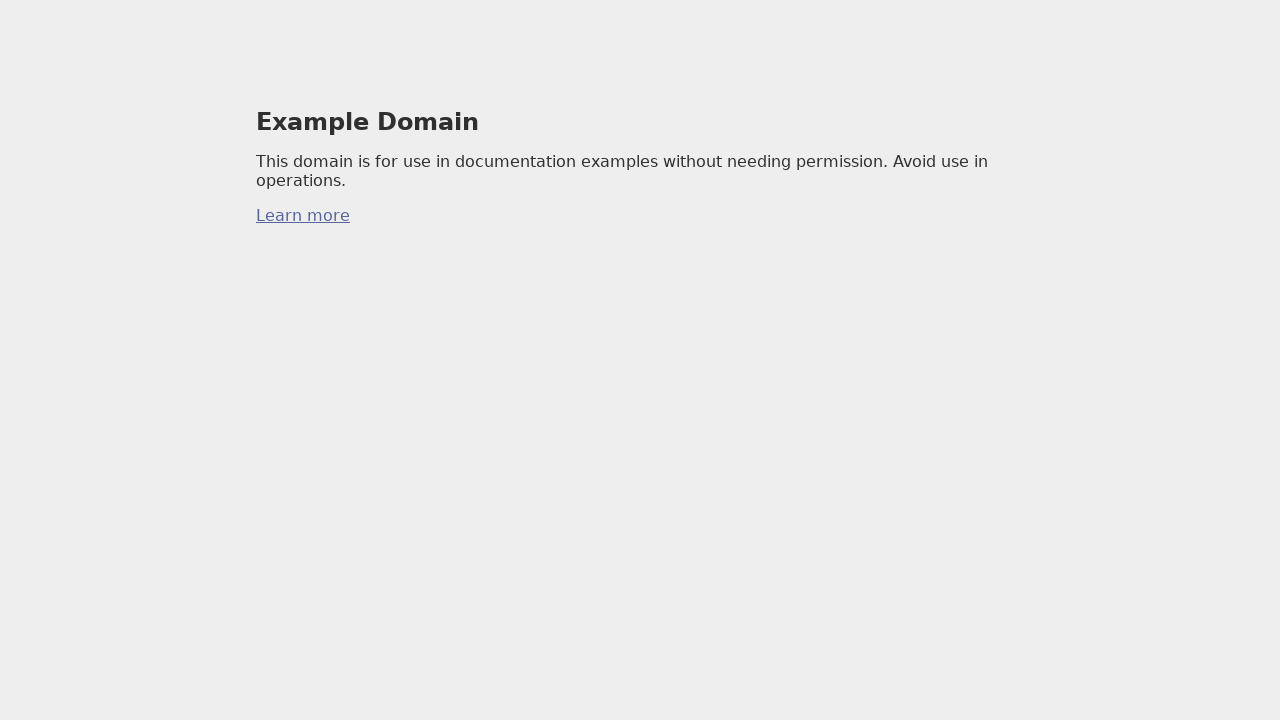

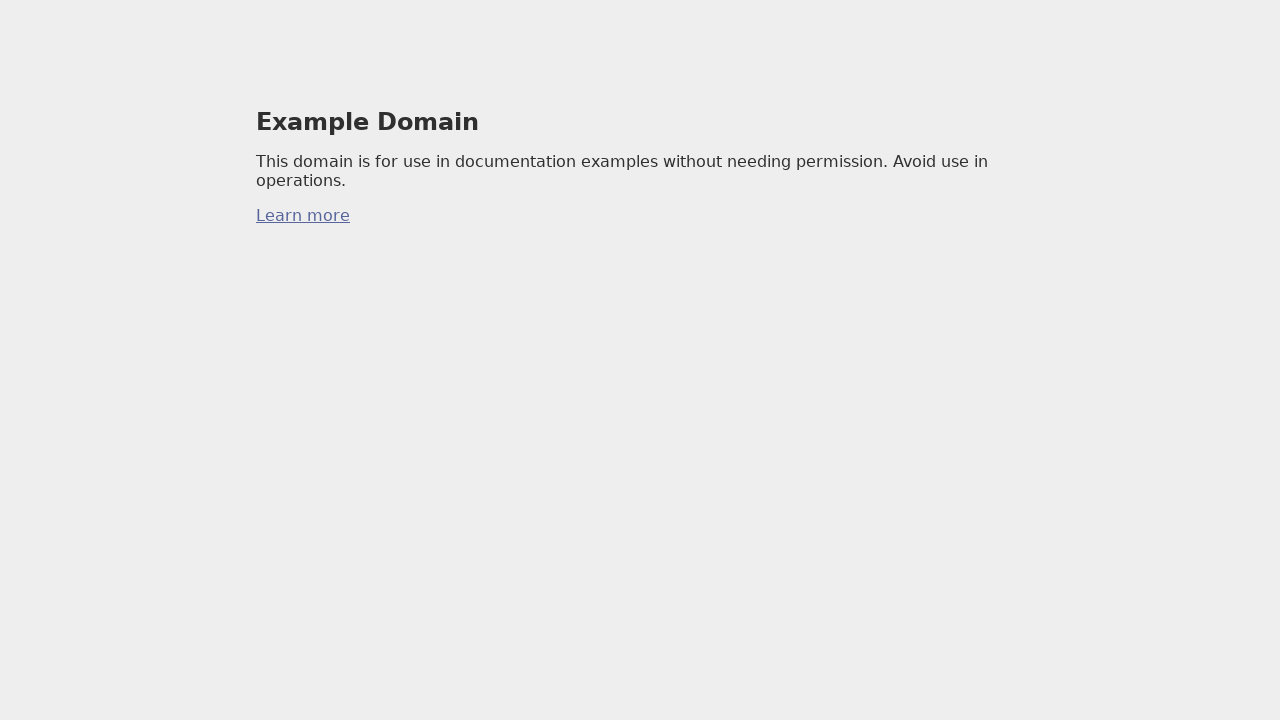